Tests conditional selection of checkboxes and radio buttons based on specific values

Starting URL: https://automationfc.github.io/multiple-fields/

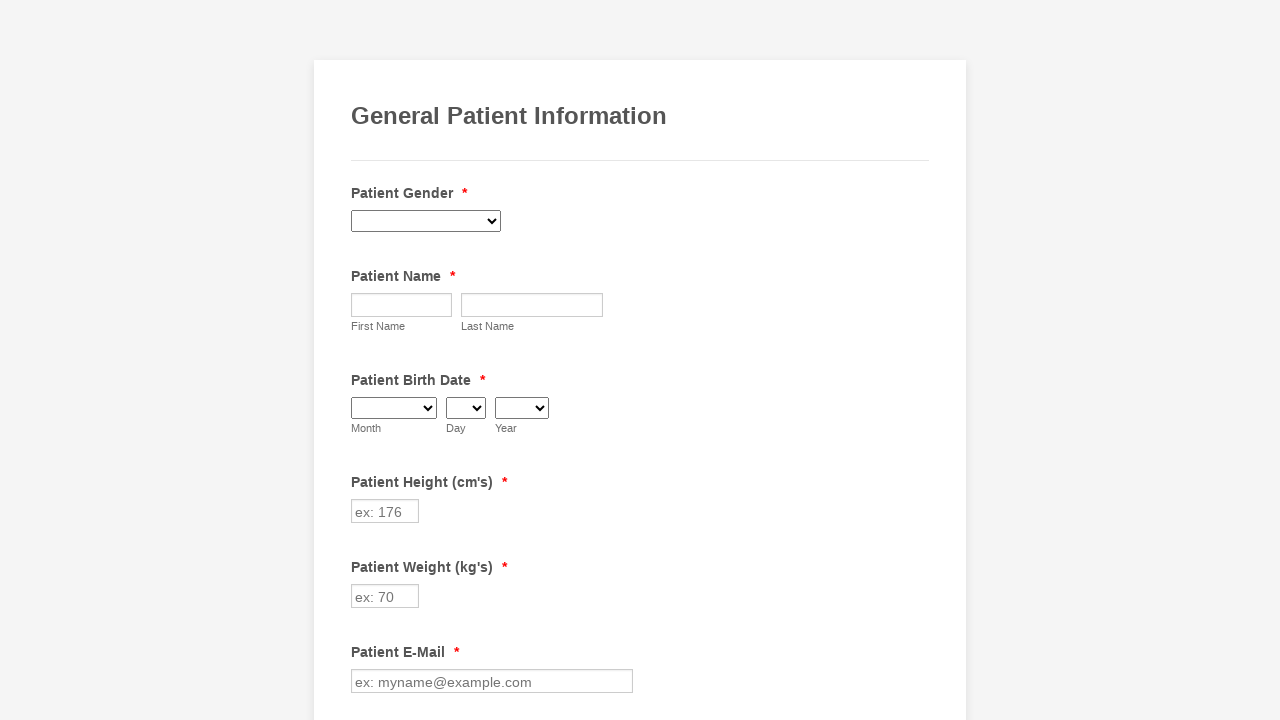

Located all checkbox elements on the page
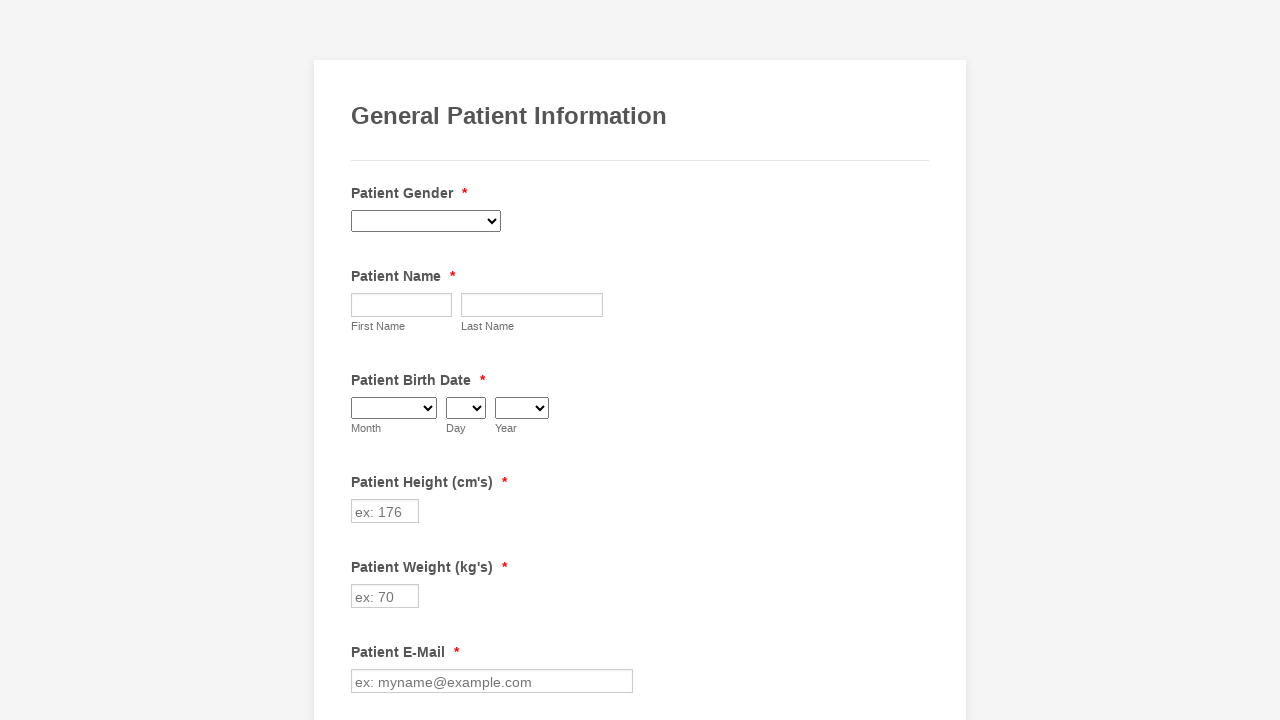

Clicked Gallstones checkbox to select it at (362, 360) on xpath=//span[@class='form-checkbox-item']//input >> nth=9
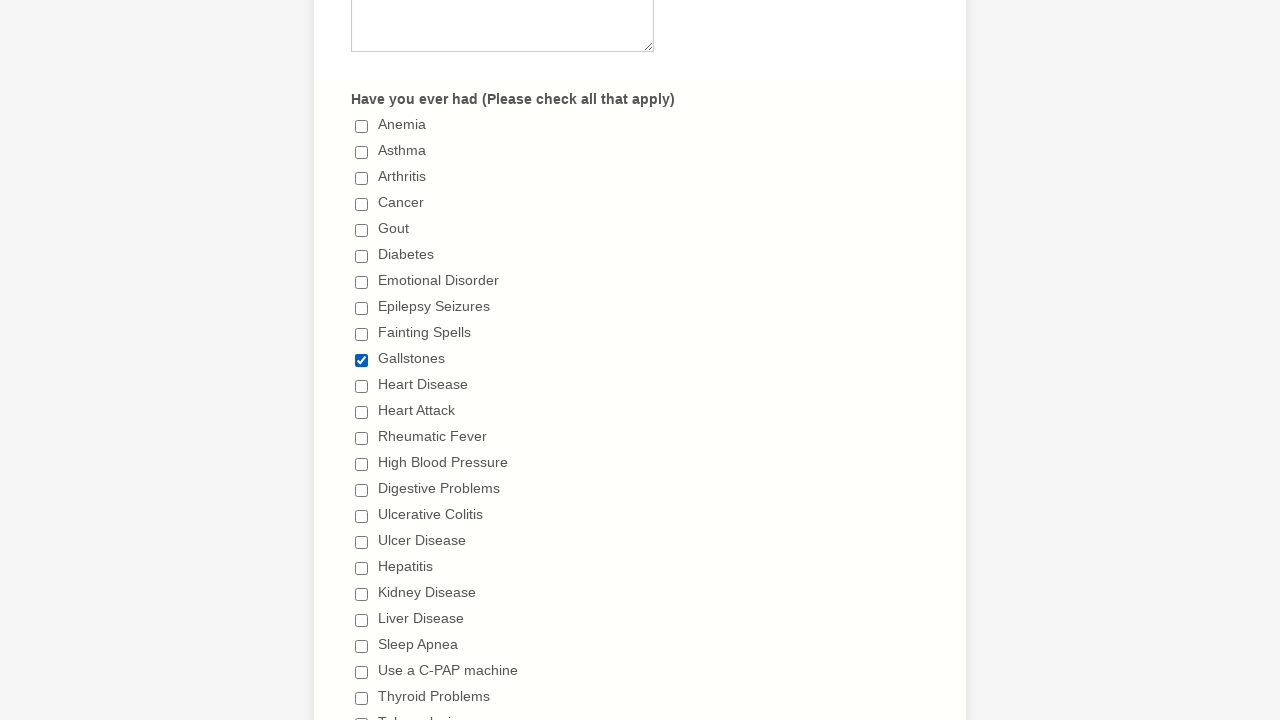

Verified that Gallstones checkbox is checked
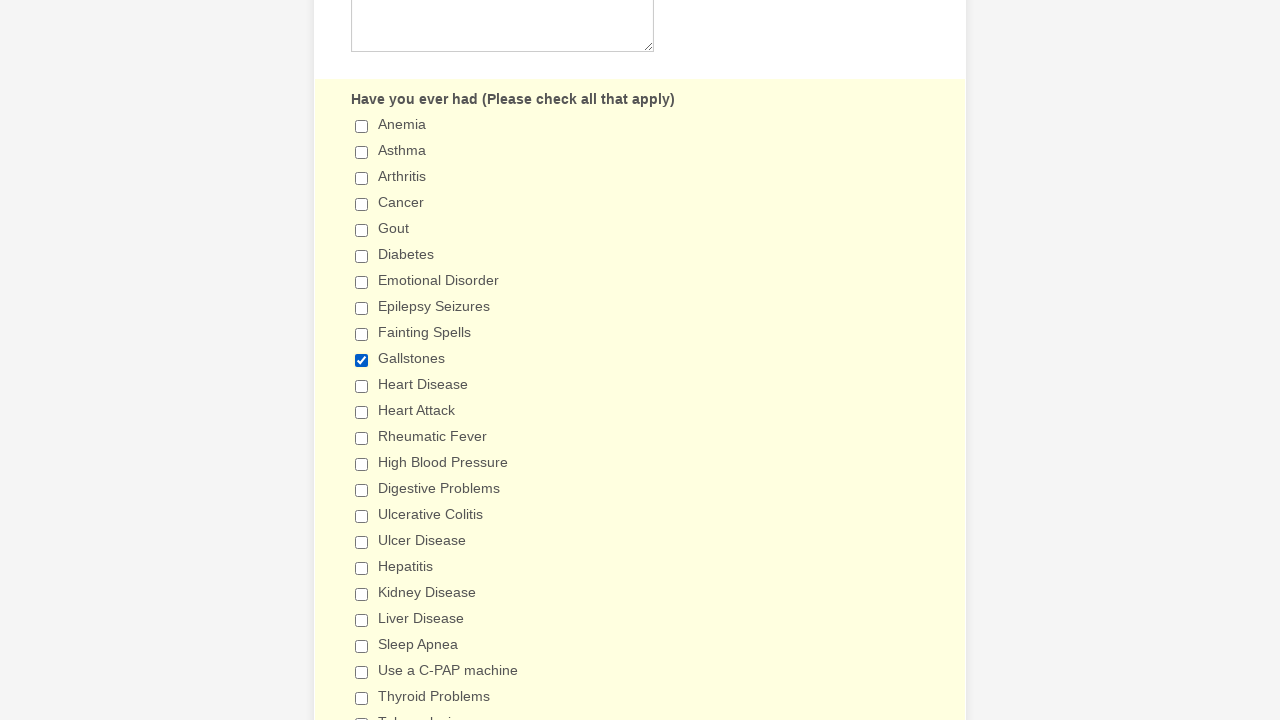

Located all exercise radio button elements
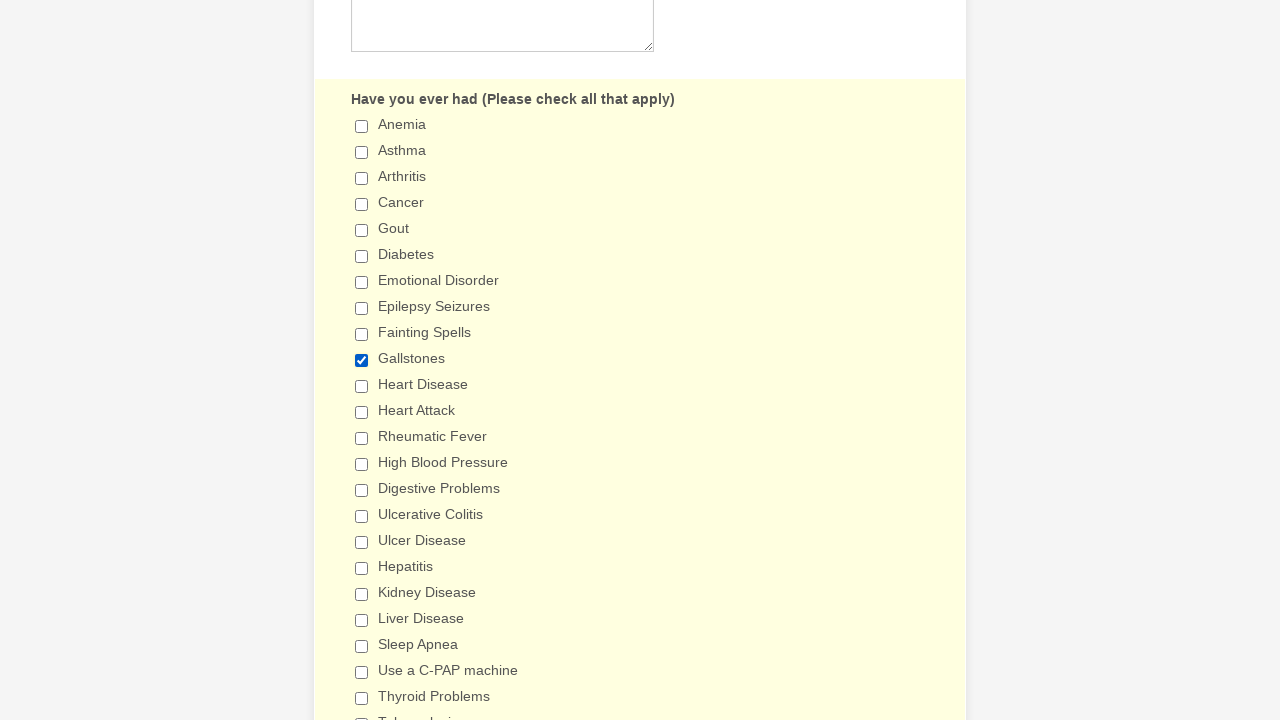

Clicked '3-4 days' exercise radio button to select it at (362, 361) on xpath=//label[contains(text(),' Exercise ')]/following-sibling::div//input >> nt
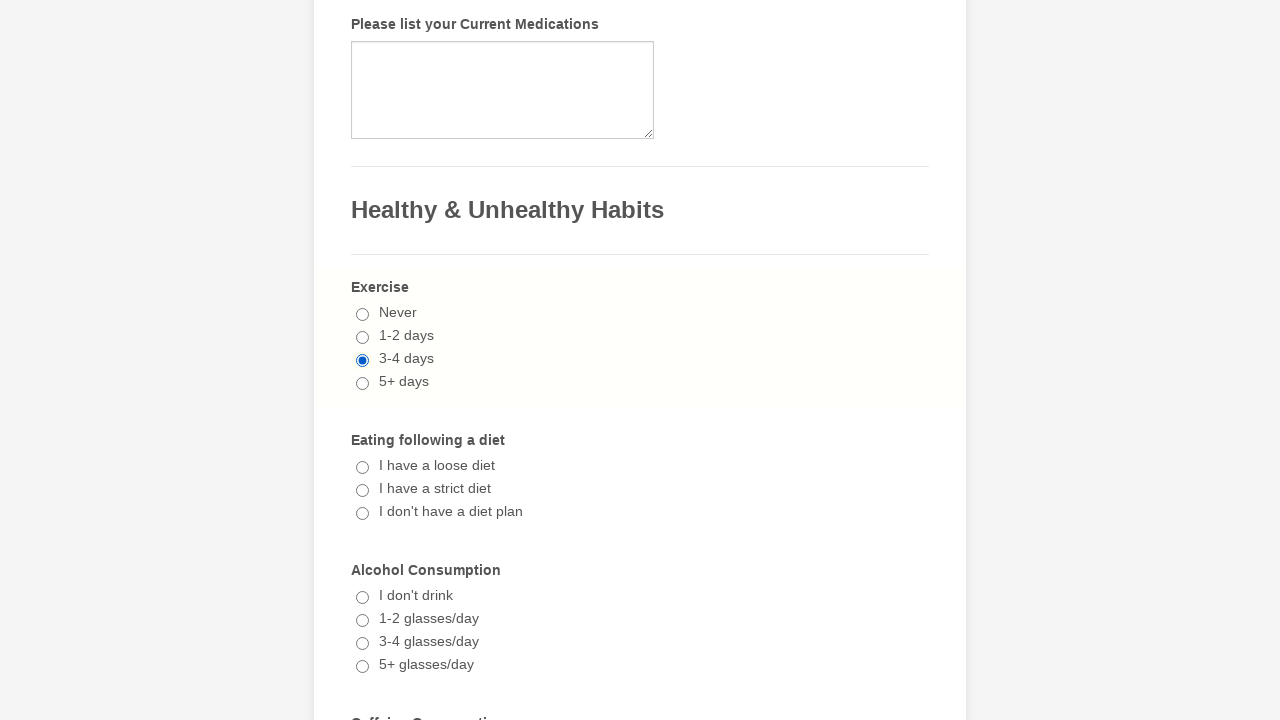

Verified that '3-4 days' exercise radio button is checked
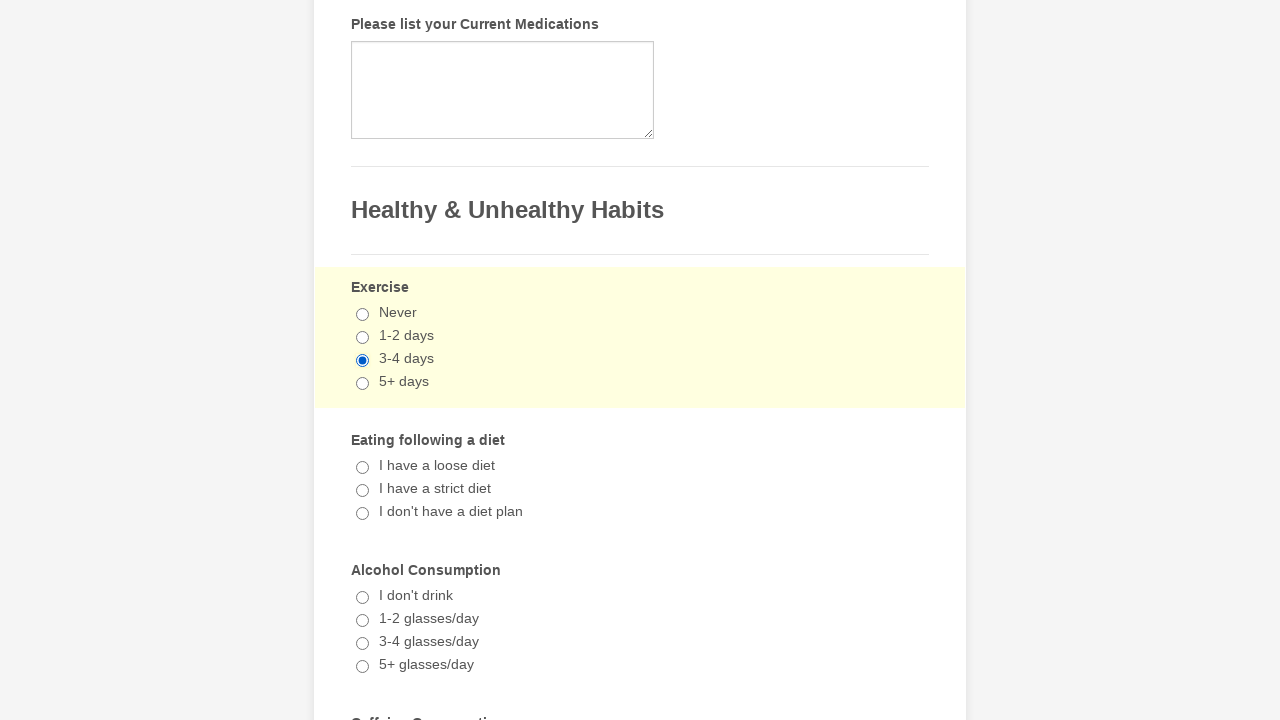

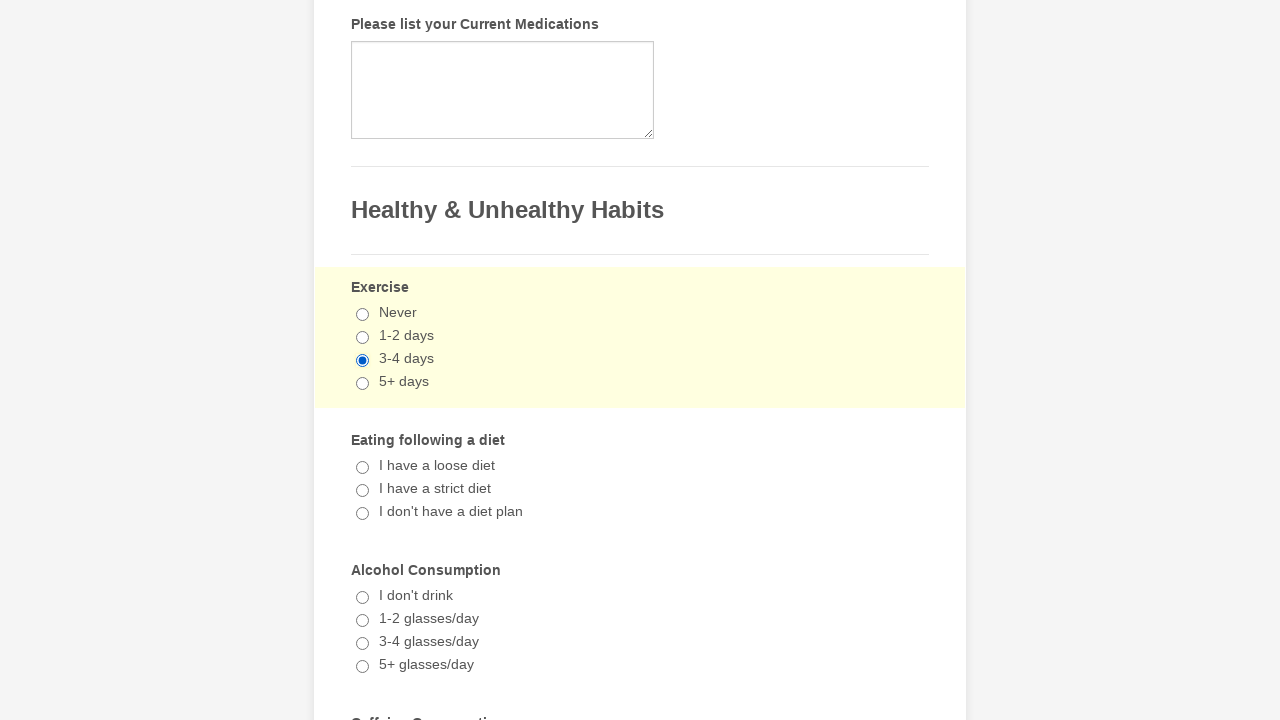